Tests drag and drop functionality within an iframe by dragging an element from source to target location

Starting URL: https://jqueryui.com/droppable/

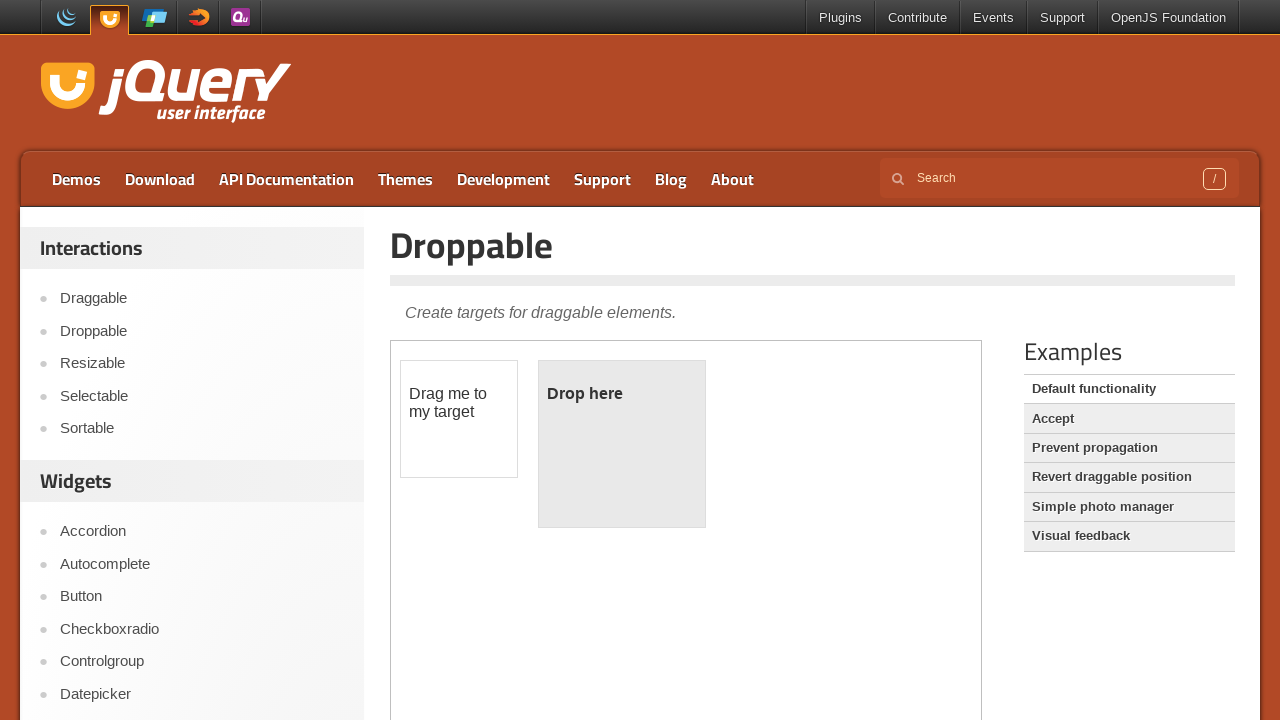

Located iframe.demo-frame containing drag and drop demo
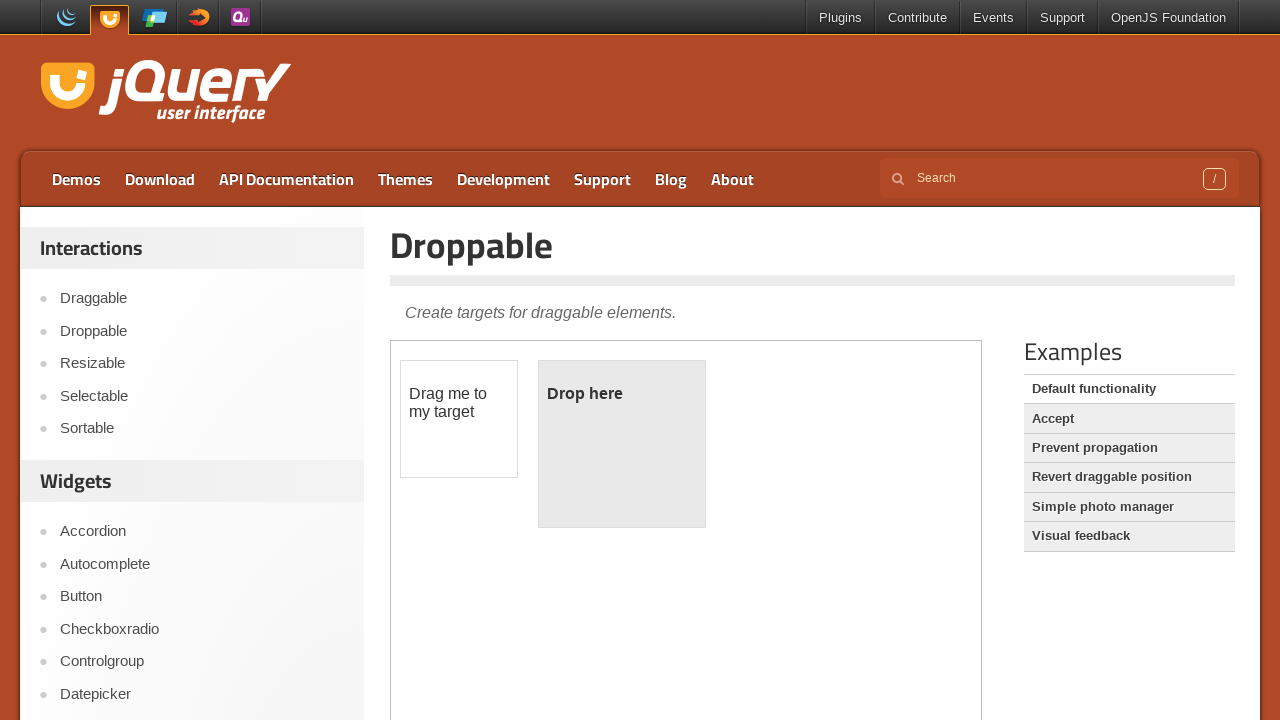

Located draggable element (div#draggable) within iframe
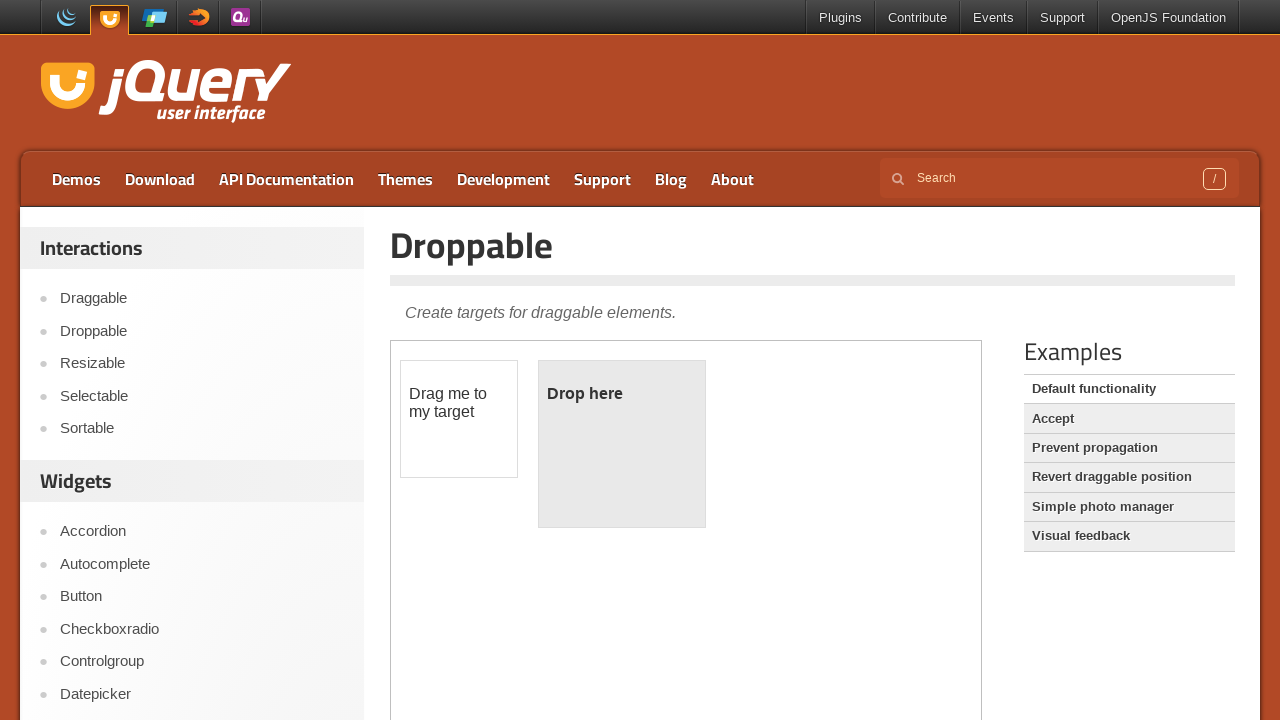

Located droppable target element (div#droppable) within iframe
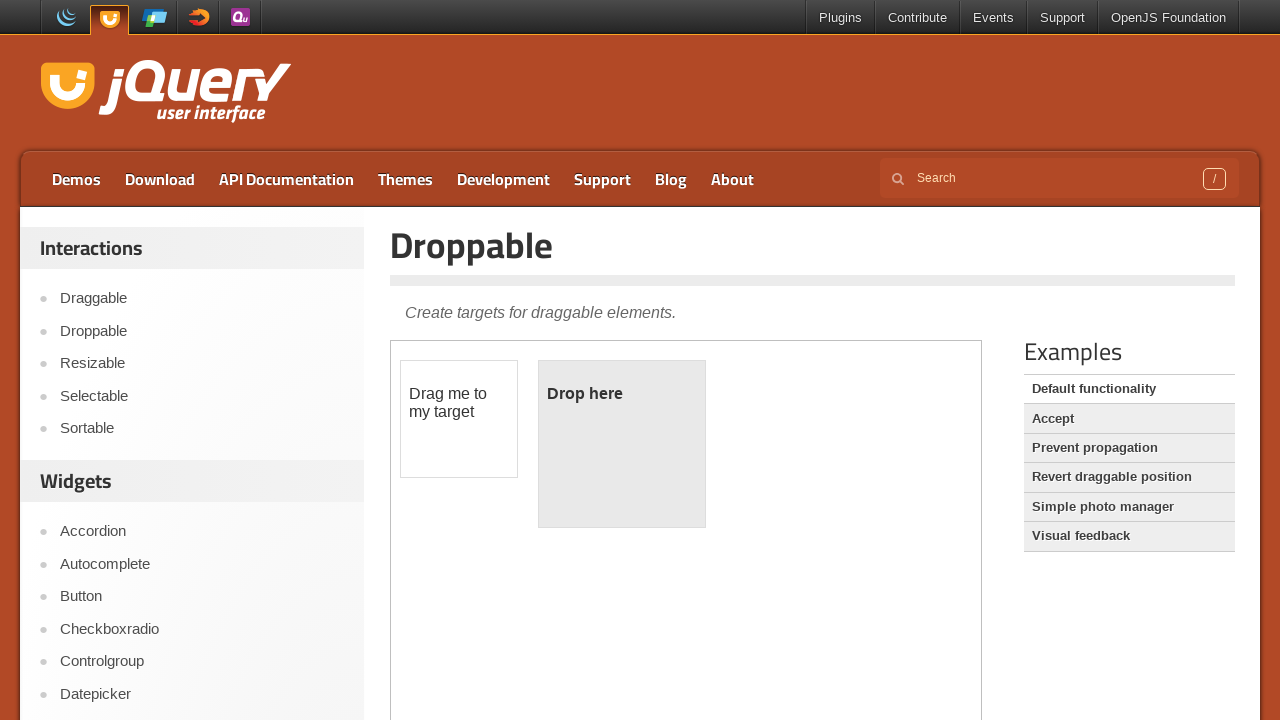

Dragged draggable element to droppable target location at (622, 444)
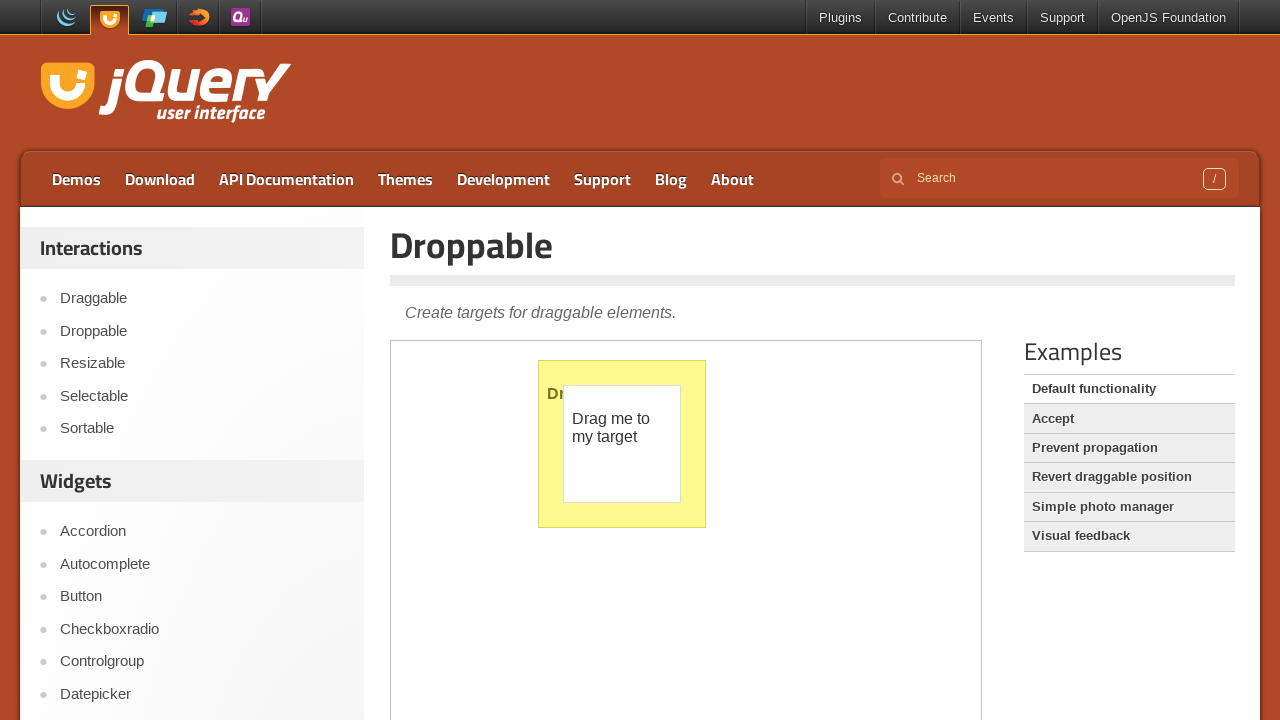

Waited 2000ms for drag and drop action to complete
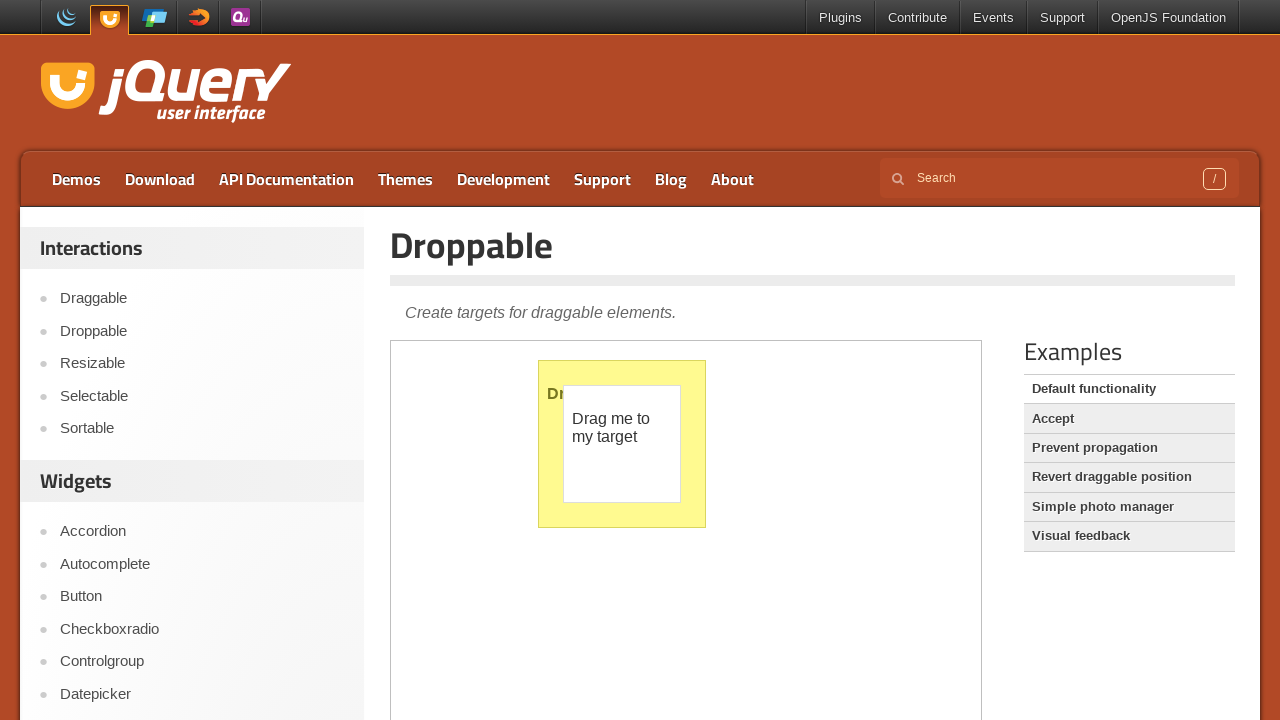

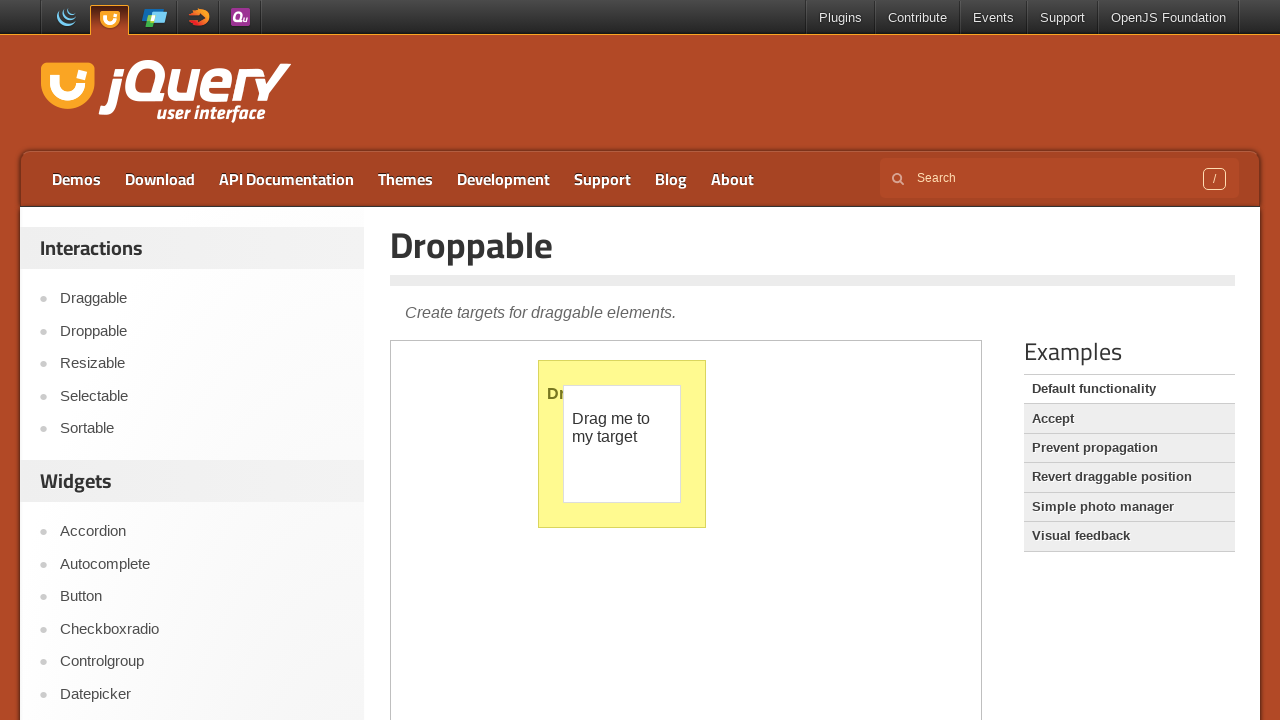